Tests an explicit wait scenario where the script waits for a price element to display '100', then clicks a book button, reads an input value, calculates a mathematical result, and submits the answer

Starting URL: http://suninjuly.github.io/explicit_wait2.html

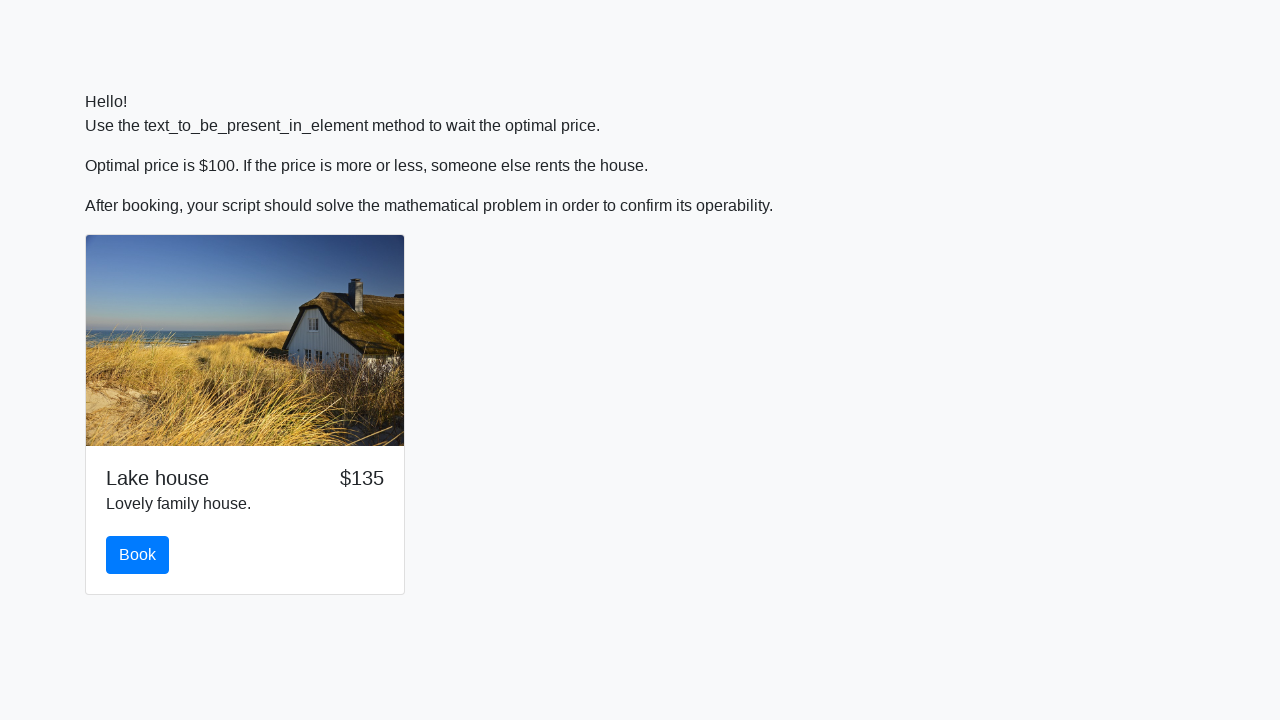

Waited for price element to display '100'
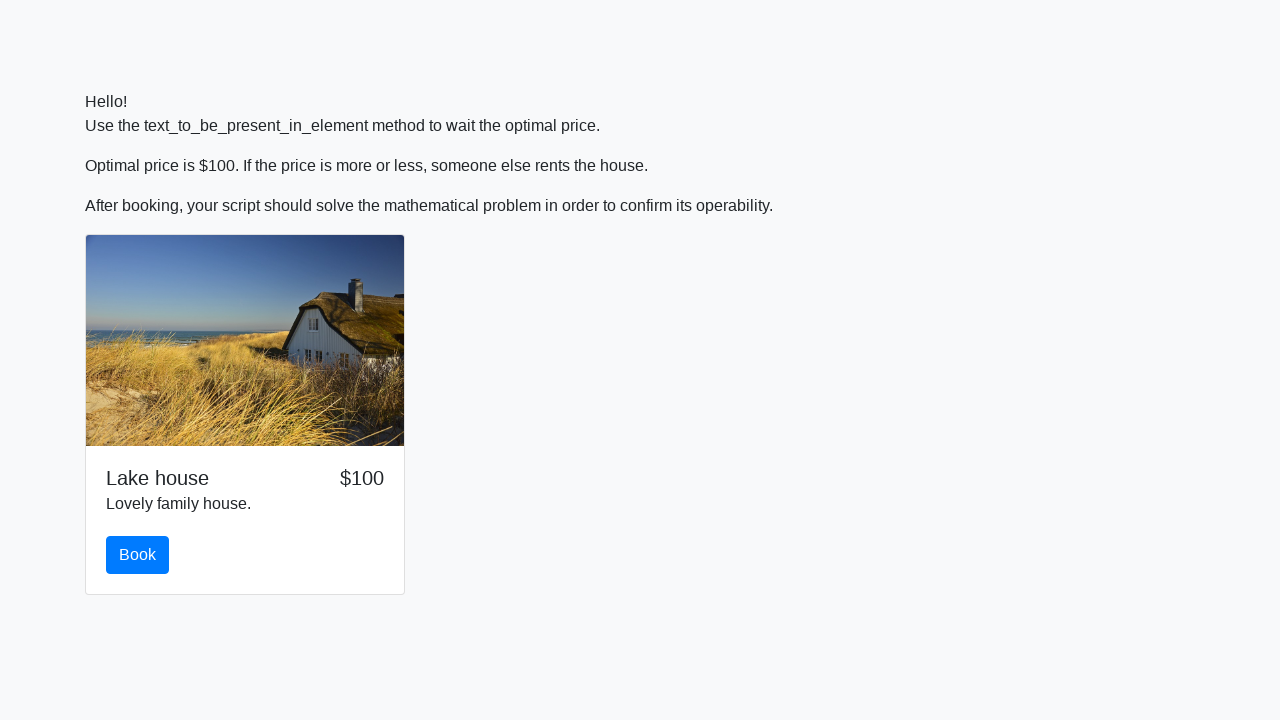

Book button became enabled
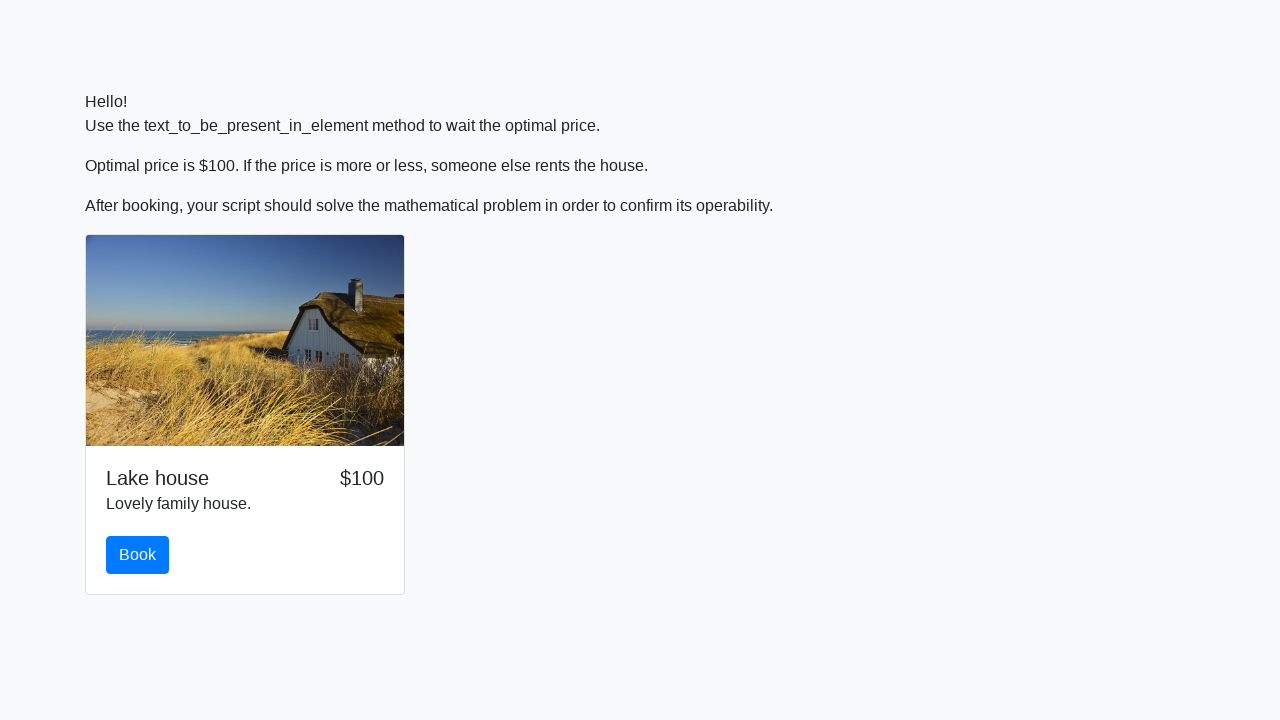

Clicked the book button at (138, 555) on #book
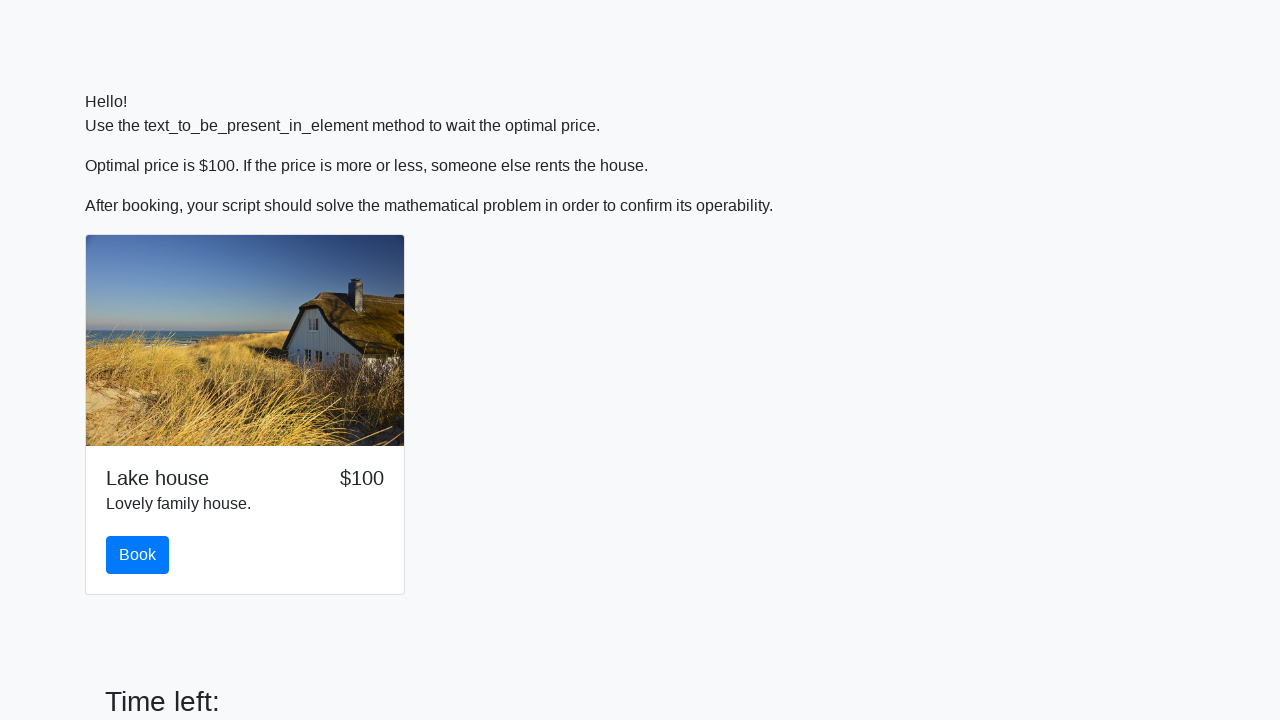

Input value element became visible
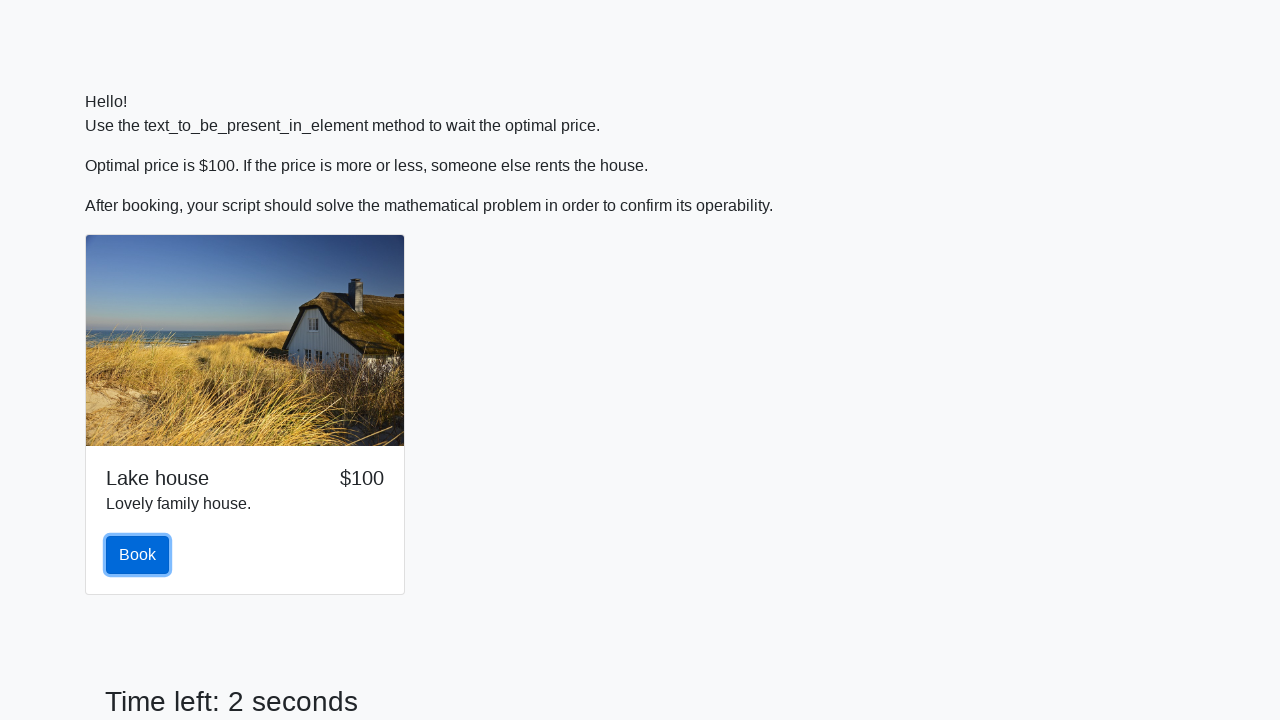

Read input value: 354
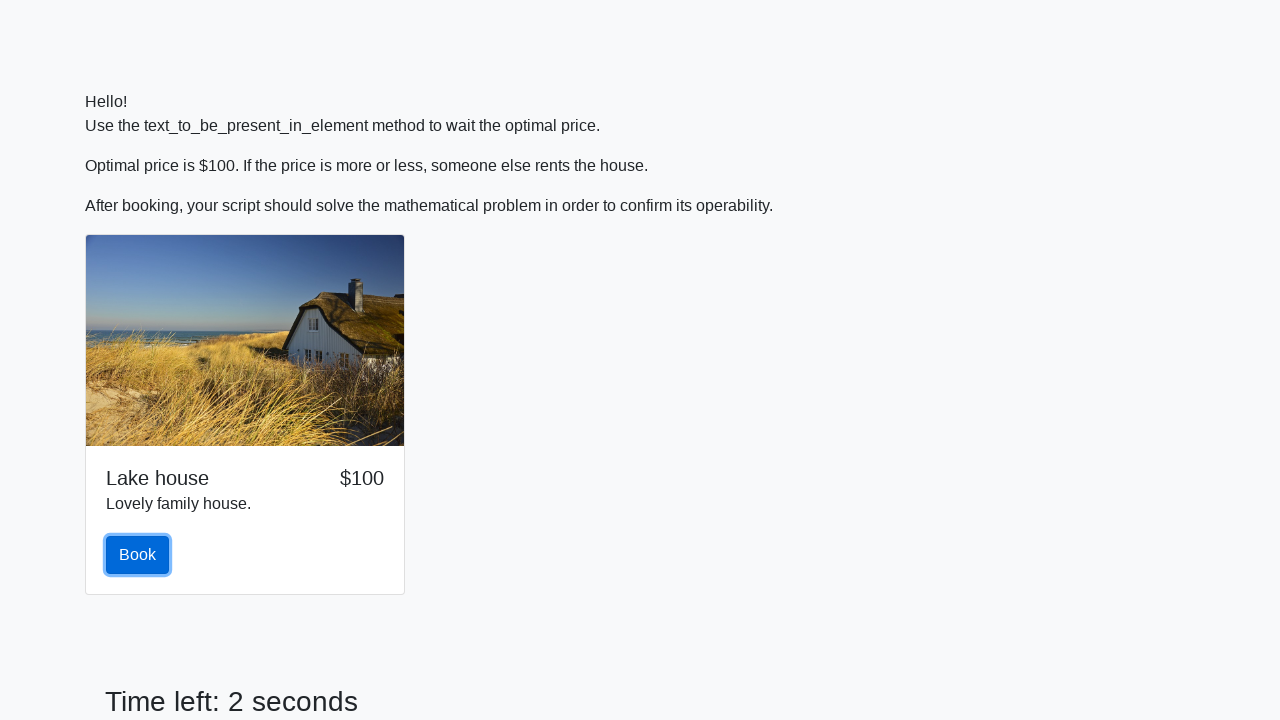

Calculated answer: 2.312283547410535
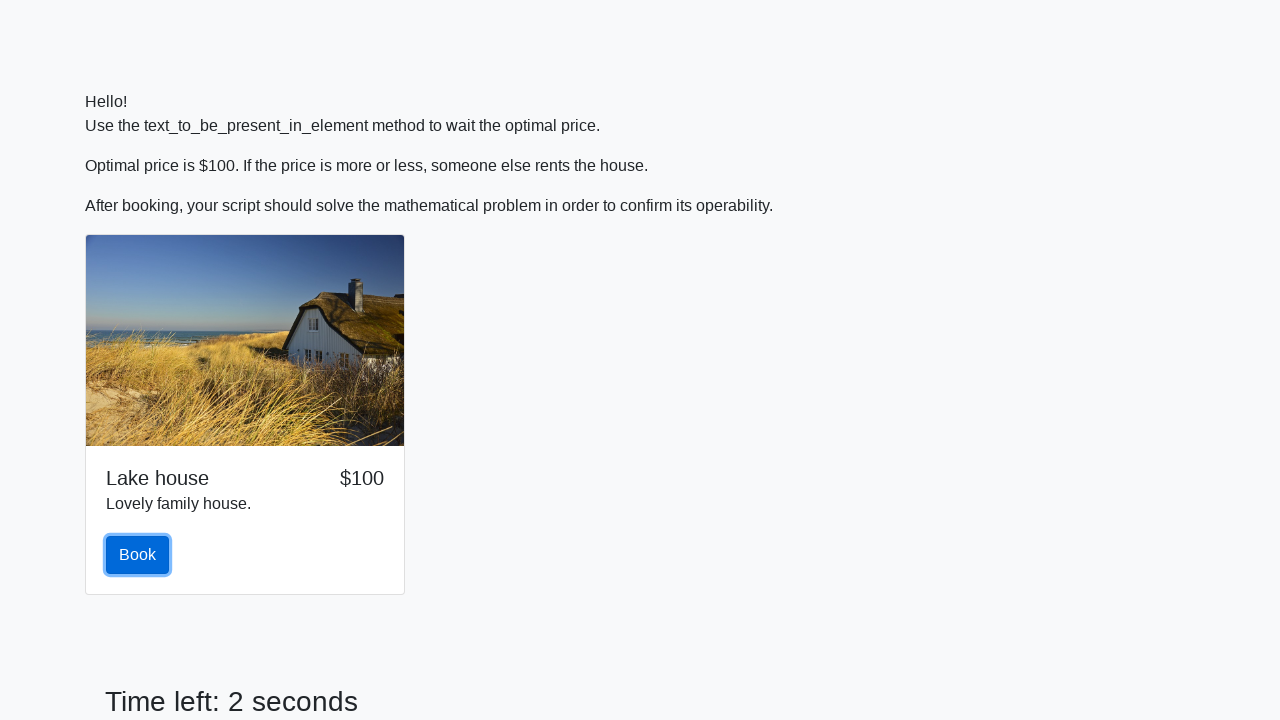

Filled answer field with calculated value on #answer
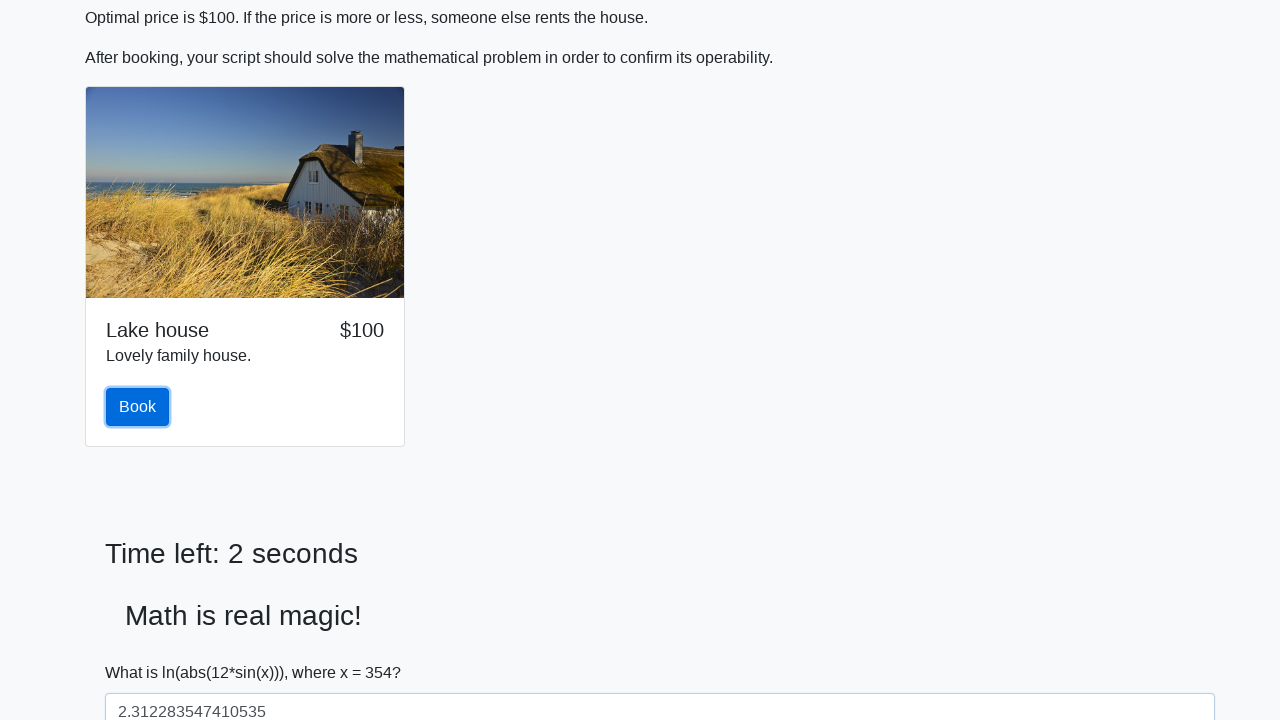

Clicked the solve button to submit answer at (143, 651) on #solve
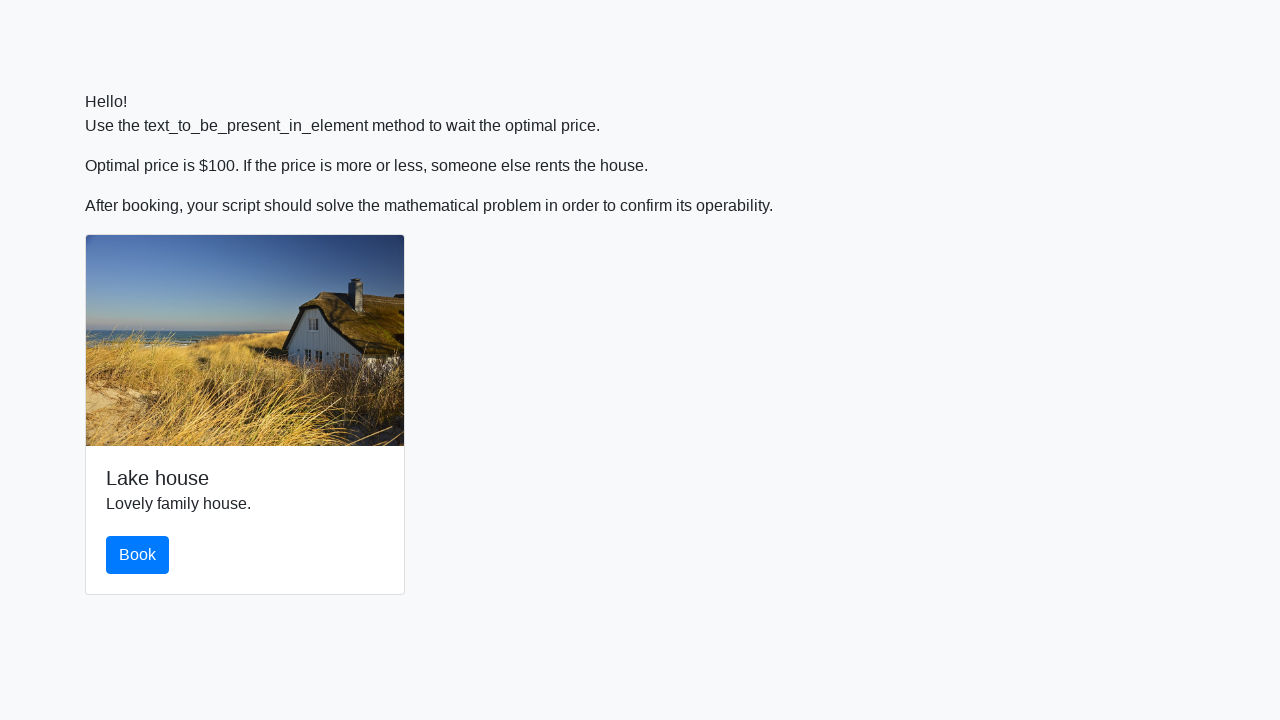

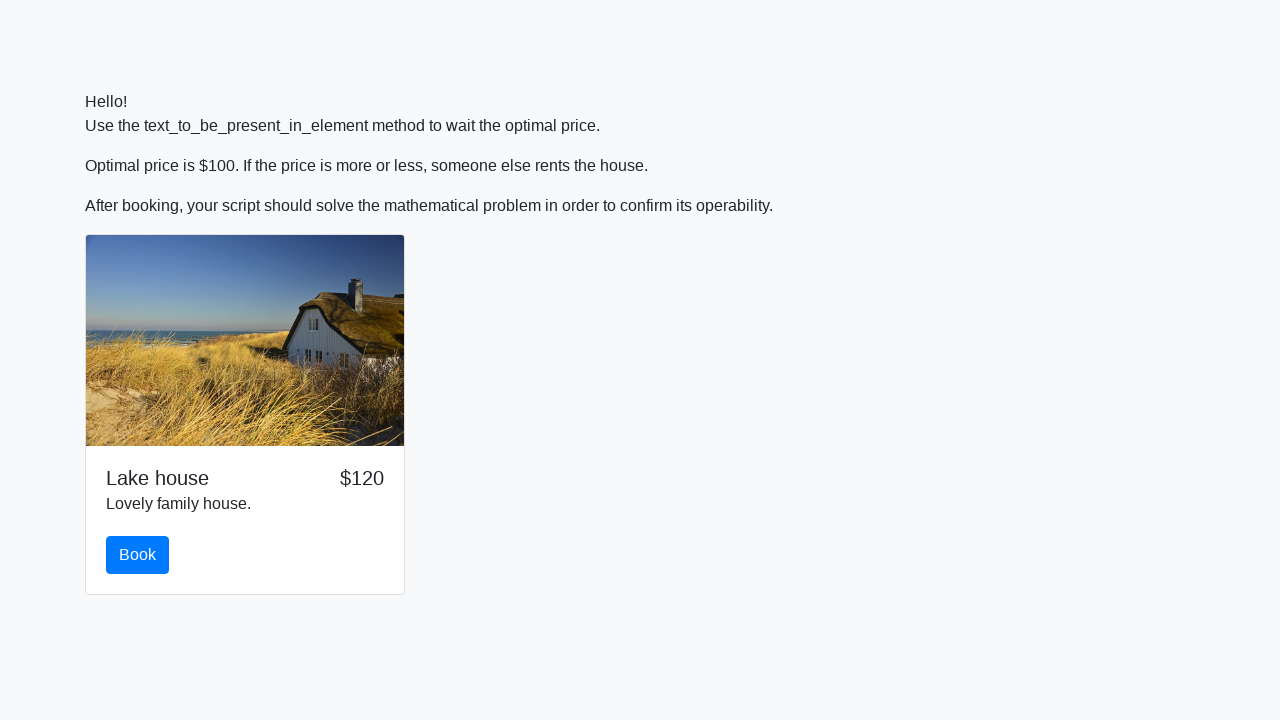